Tests dynamic loading functionality by clicking a button and waiting for dynamically loaded content to appear

Starting URL: https://practice.expandtesting.com/dynamic-loading/1

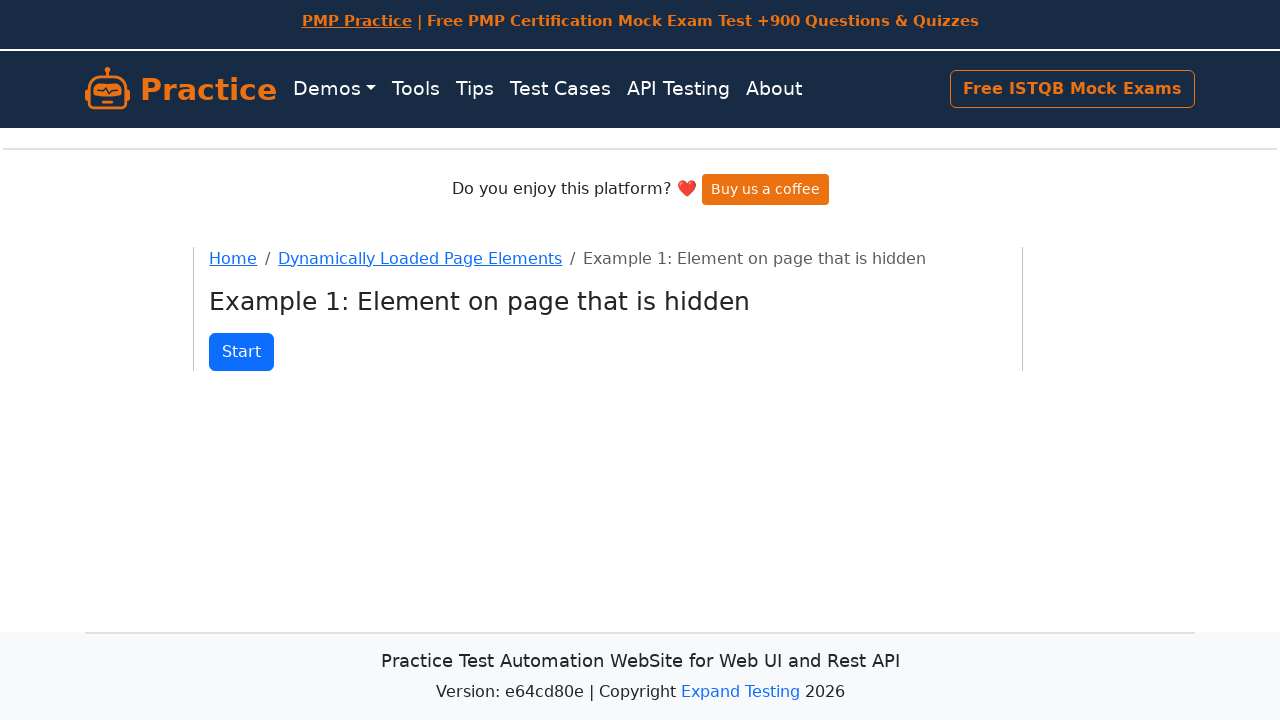

Clicked button to trigger dynamic loading at (242, 352) on .btn.btn-primary
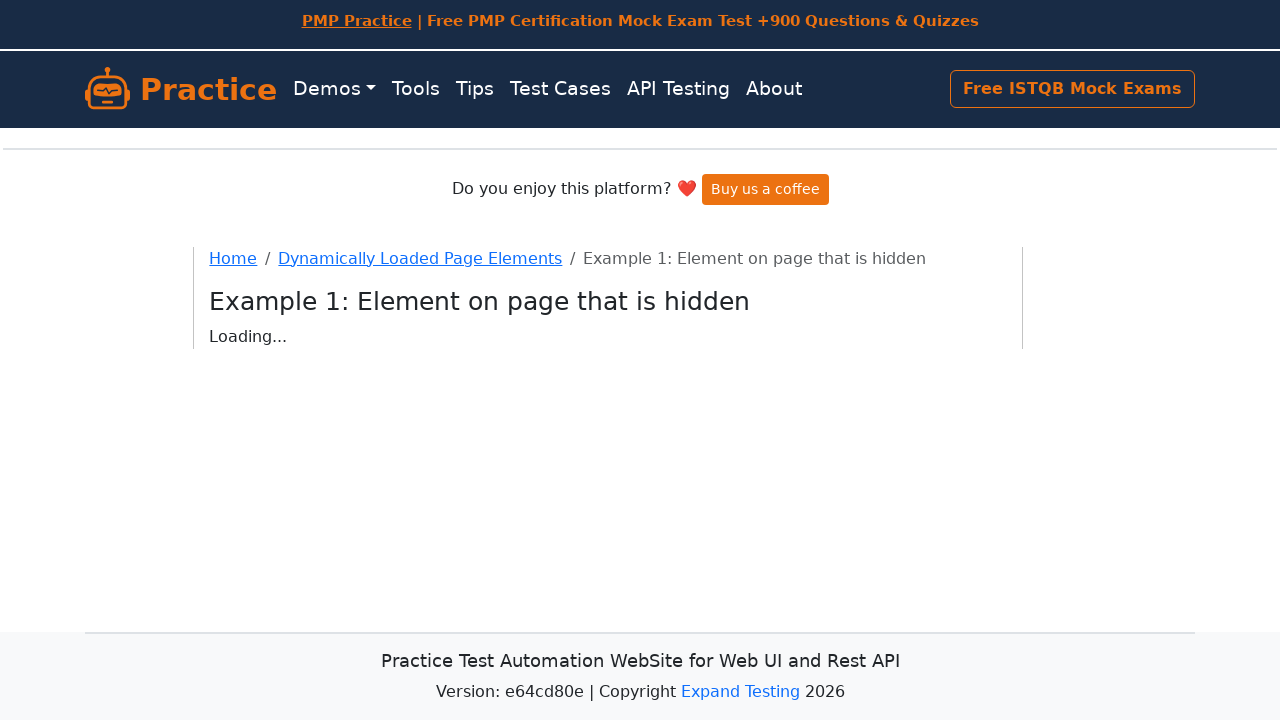

Waited for dynamically loaded content to appear
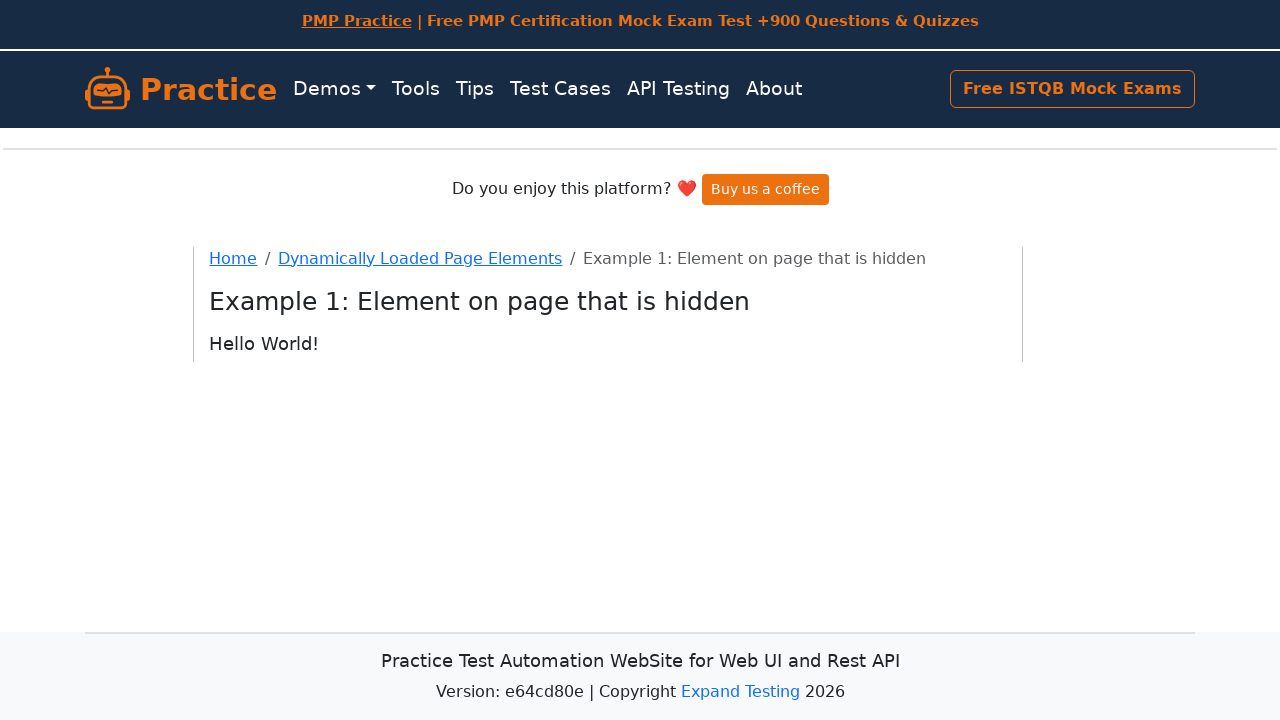

Located the dynamically loaded h4 element
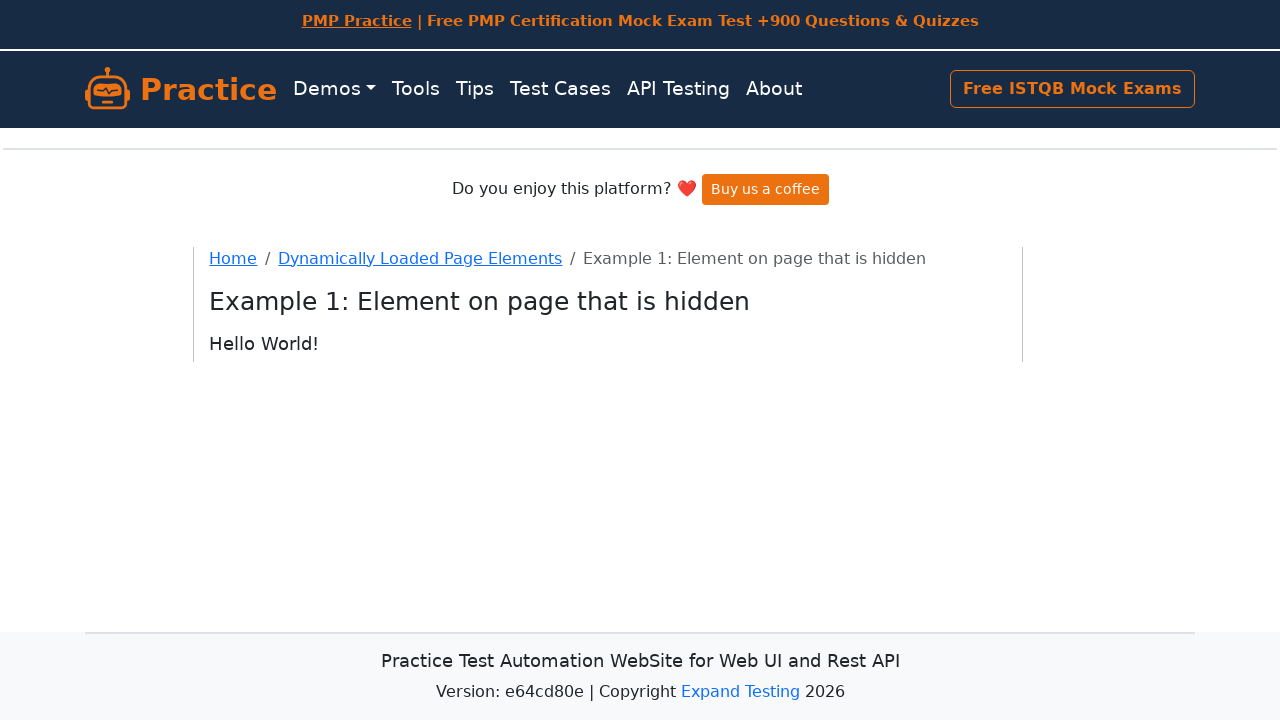

Verified element content: Hello World!
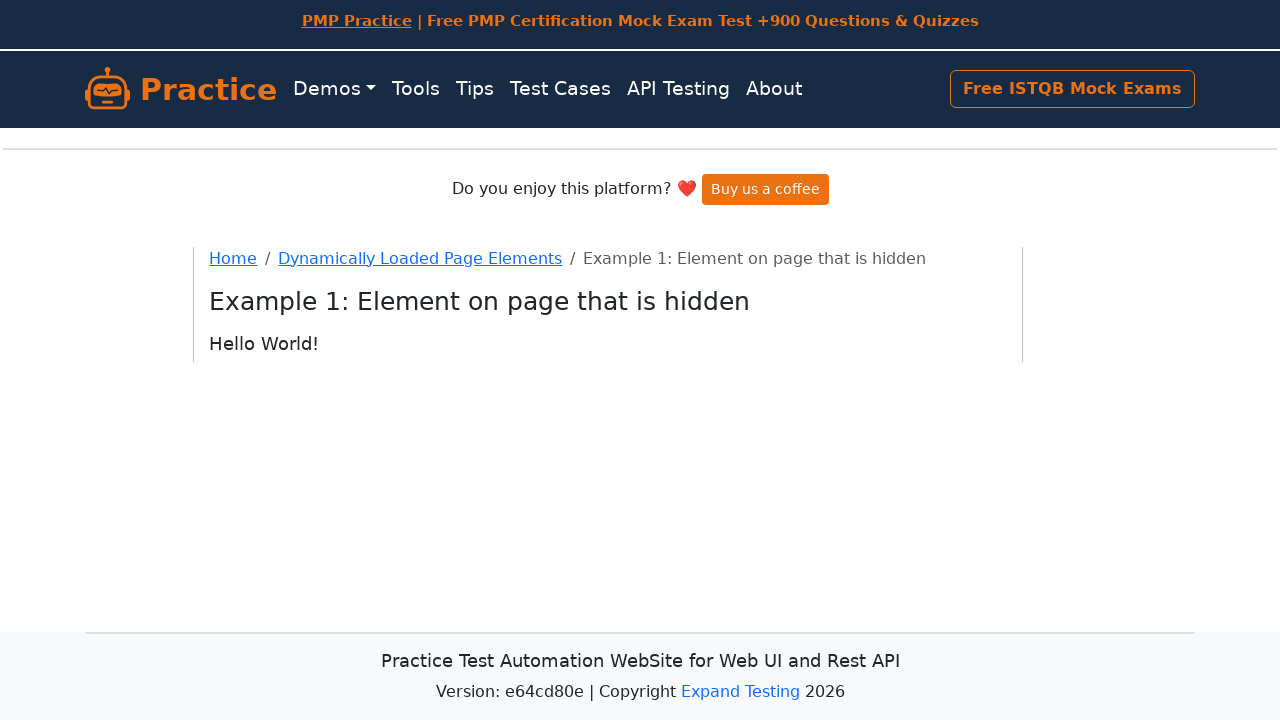

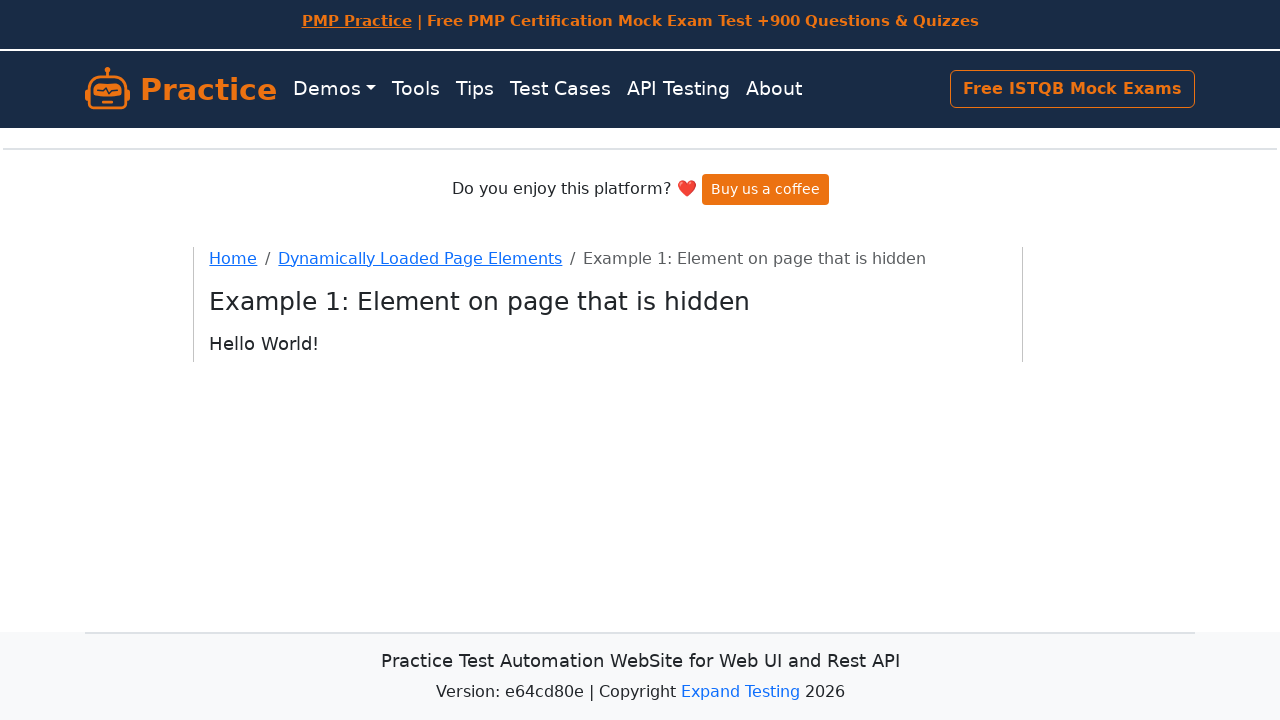